Tests pagination functionality on a government casino registry website by waiting for table data to load and clicking through multiple pages using the "siguiente" (next) button.

Starting URL: https://consultasenlinea.mincetur.gob.pe/webCasinos/Index.aspx?po=frmSalas.aspx

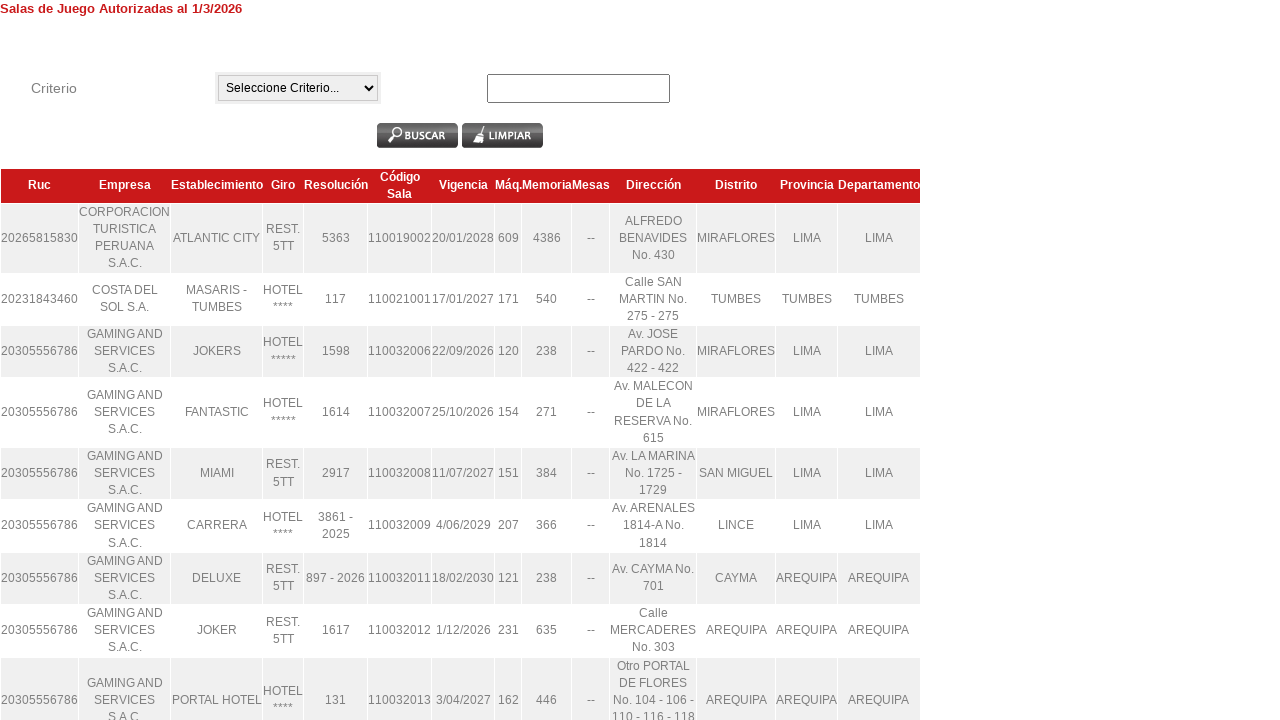

Results table loaded successfully
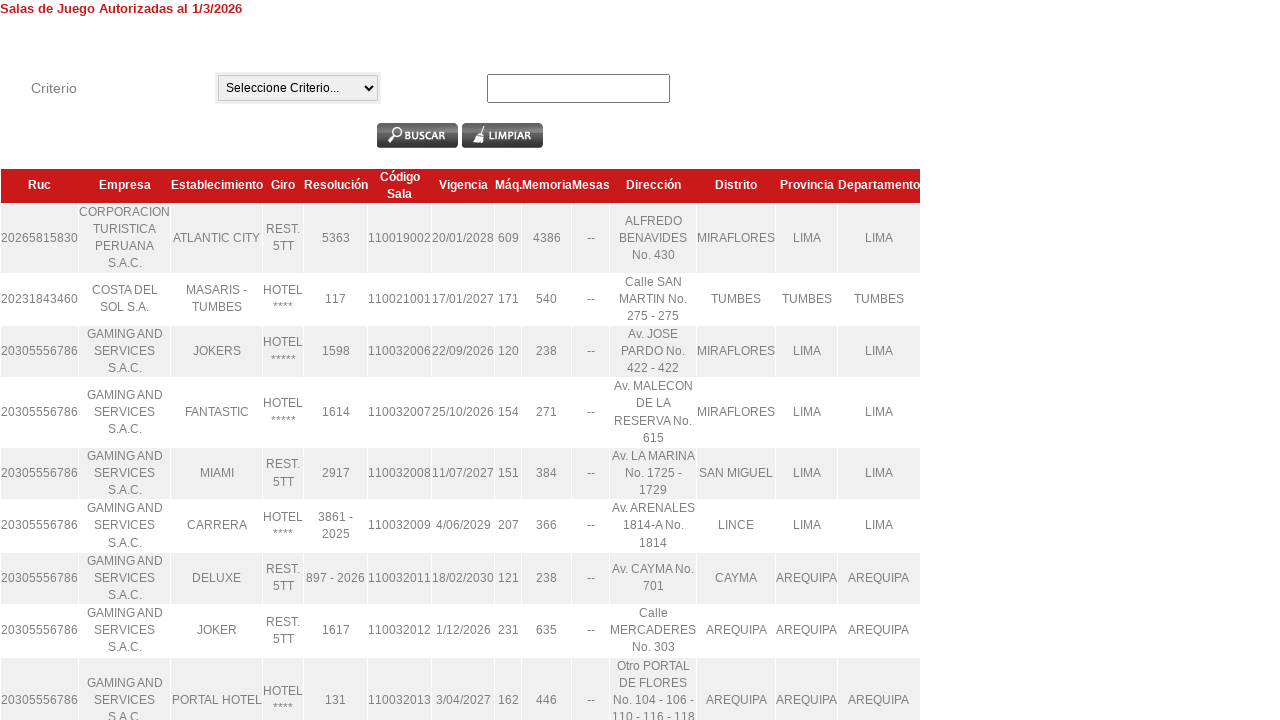

Table rows with data verified as present
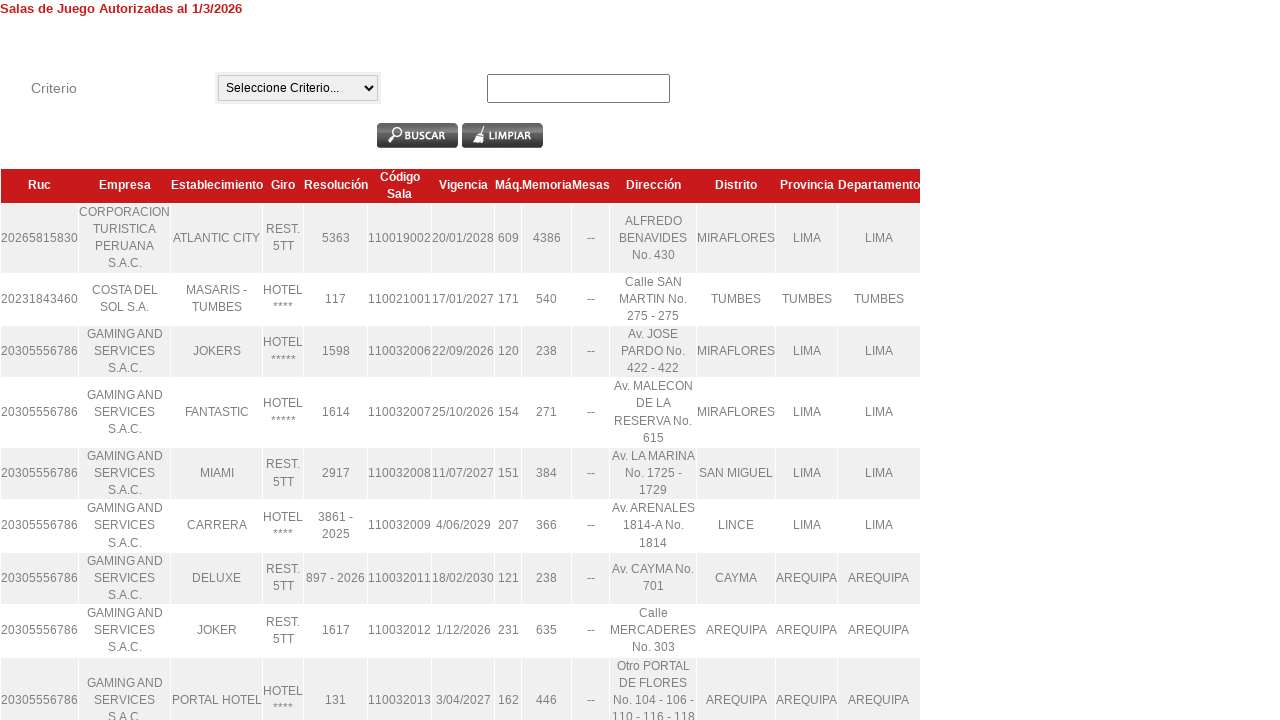

Table visible on page 1
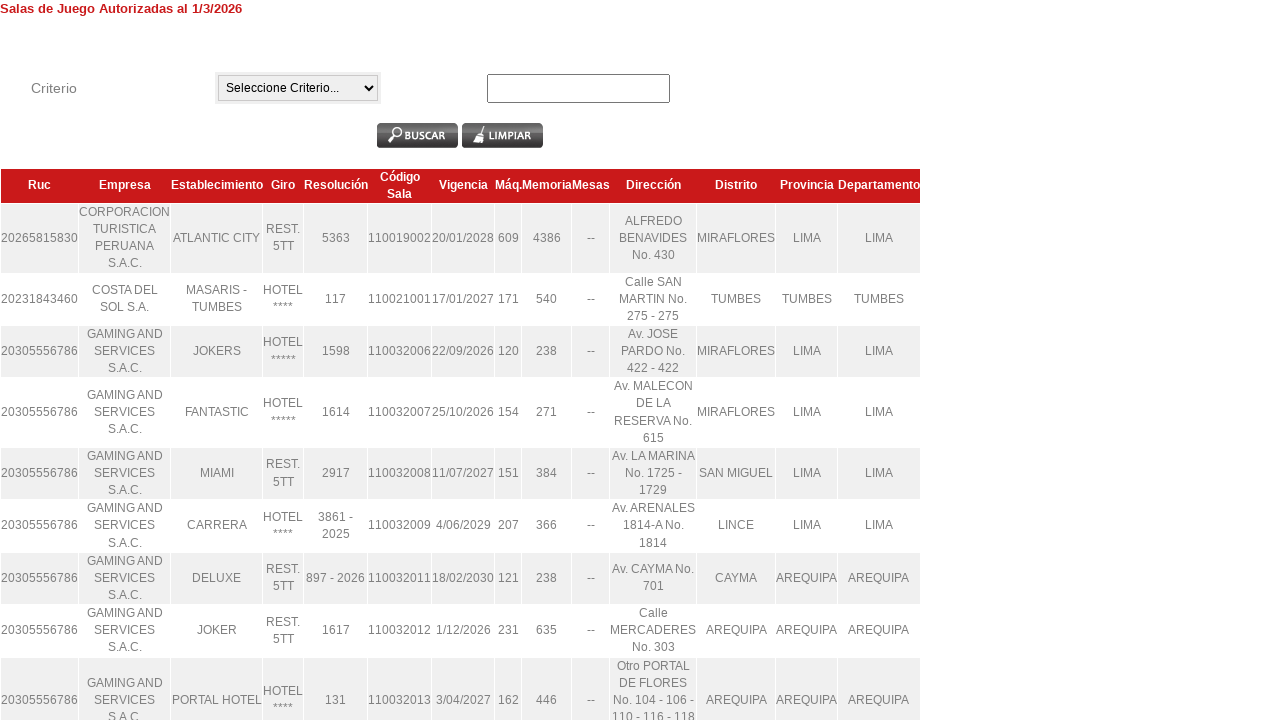

Clicked 'siguiente' (next) button to navigate to next page at (521, 707) on .siguiente
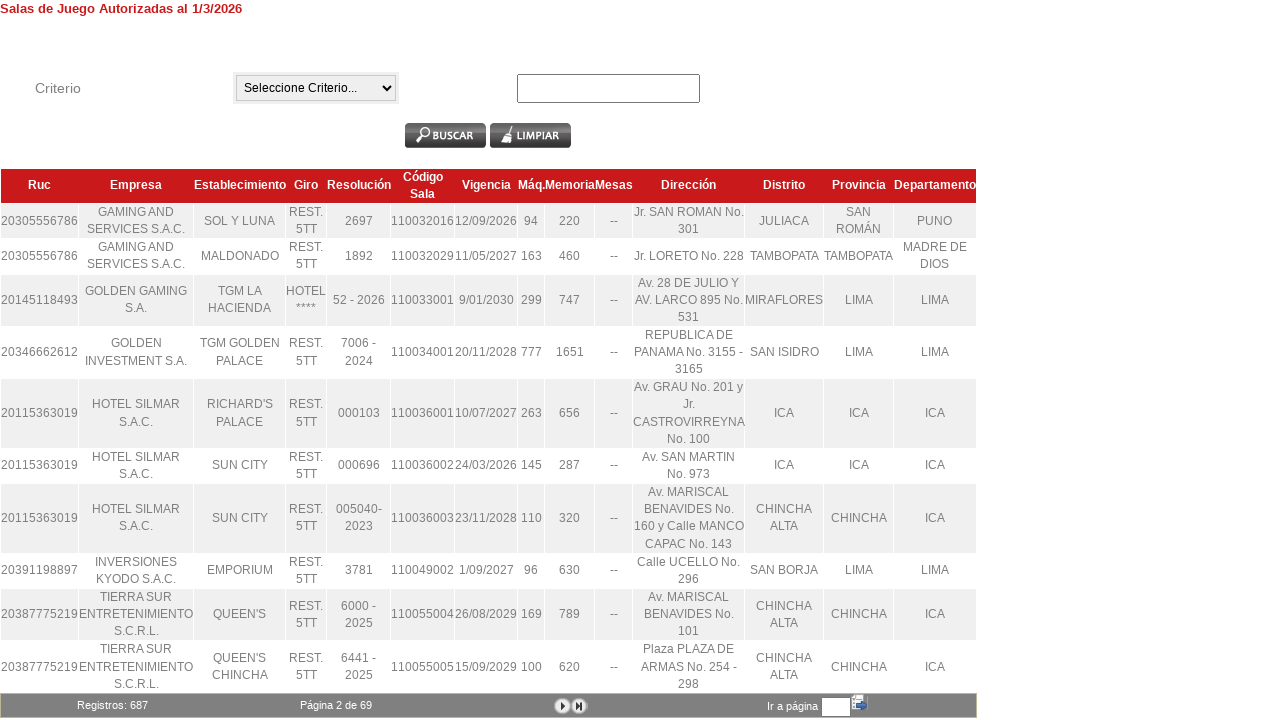

Table reloaded after pagination
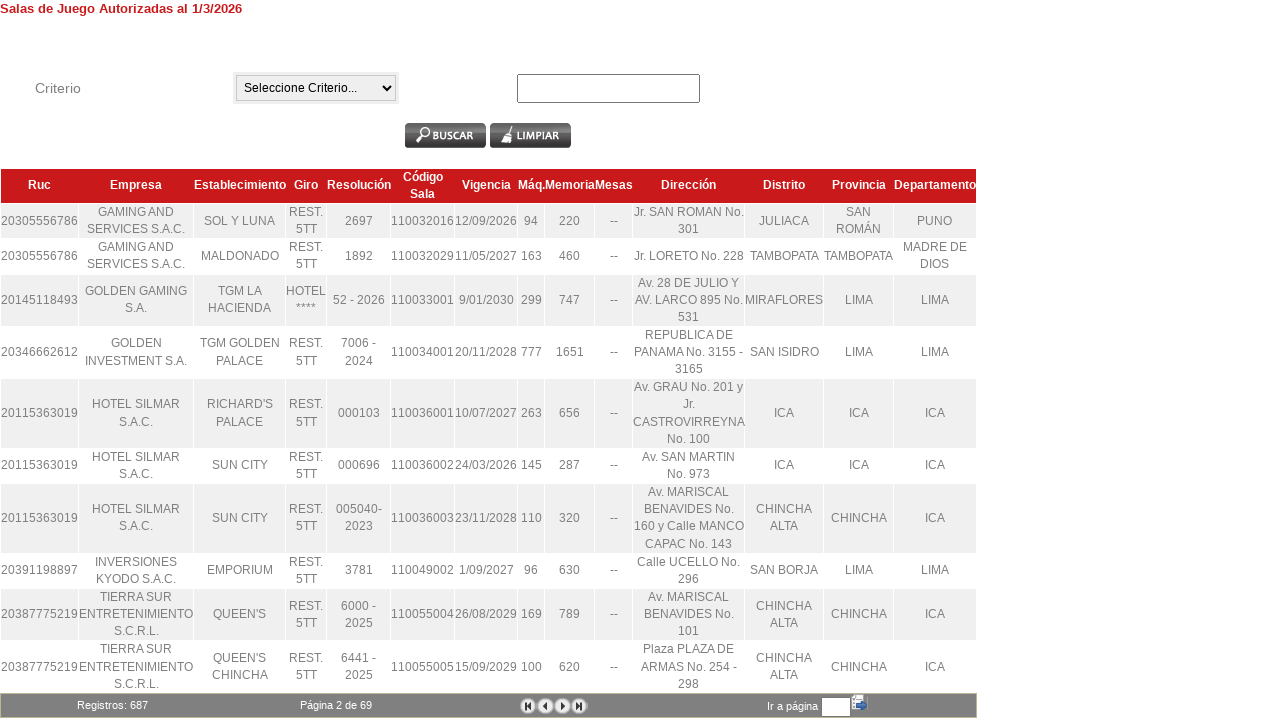

Table visible on page 2
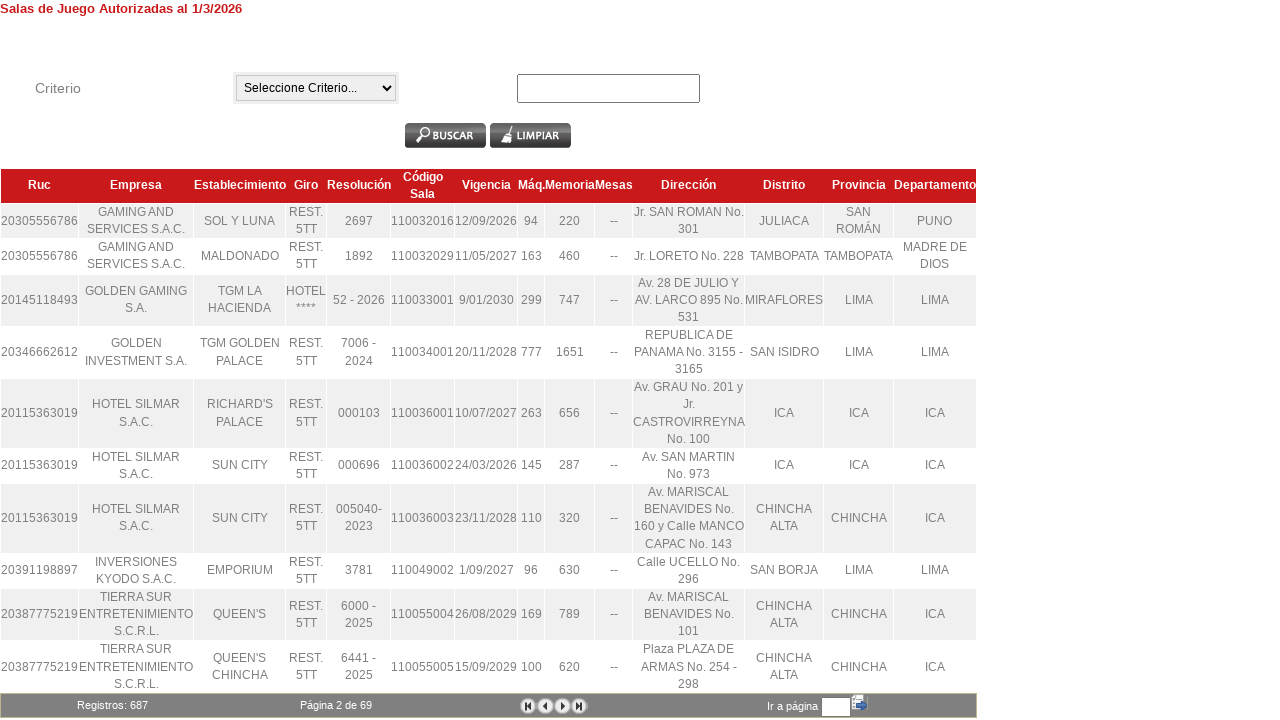

Clicked 'siguiente' (next) button to navigate to next page at (562, 706) on .siguiente
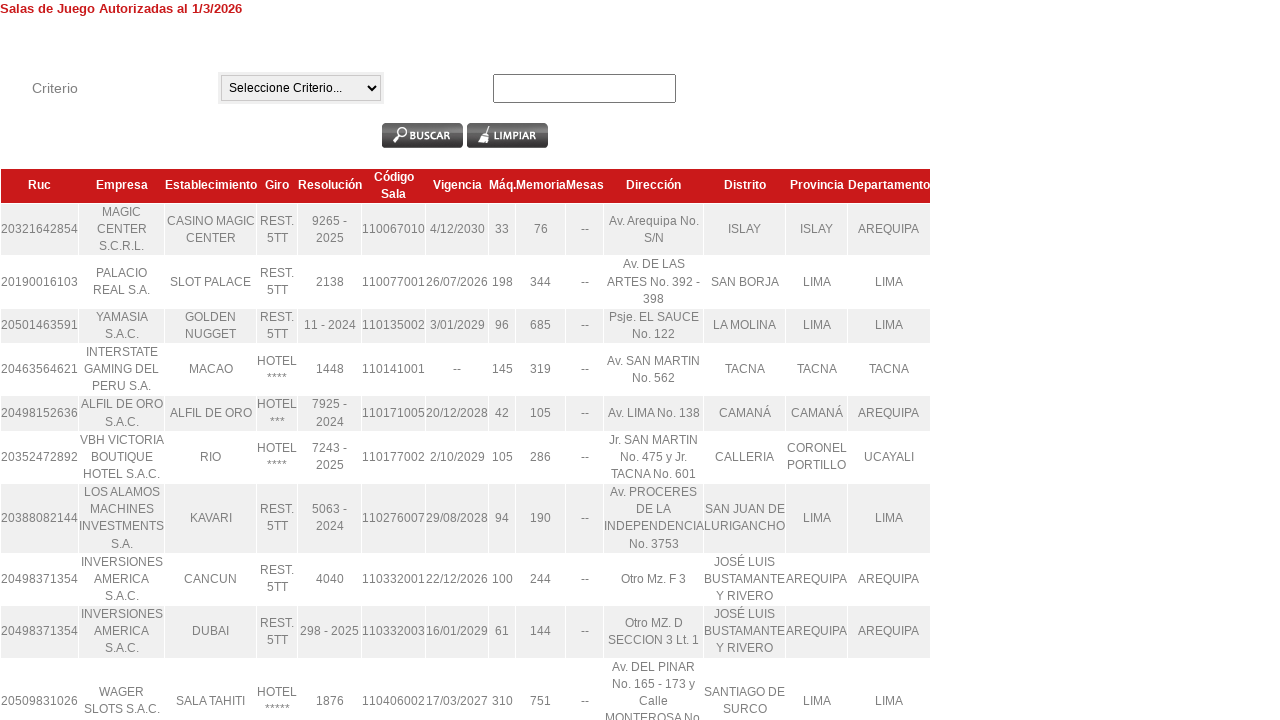

Table reloaded after pagination
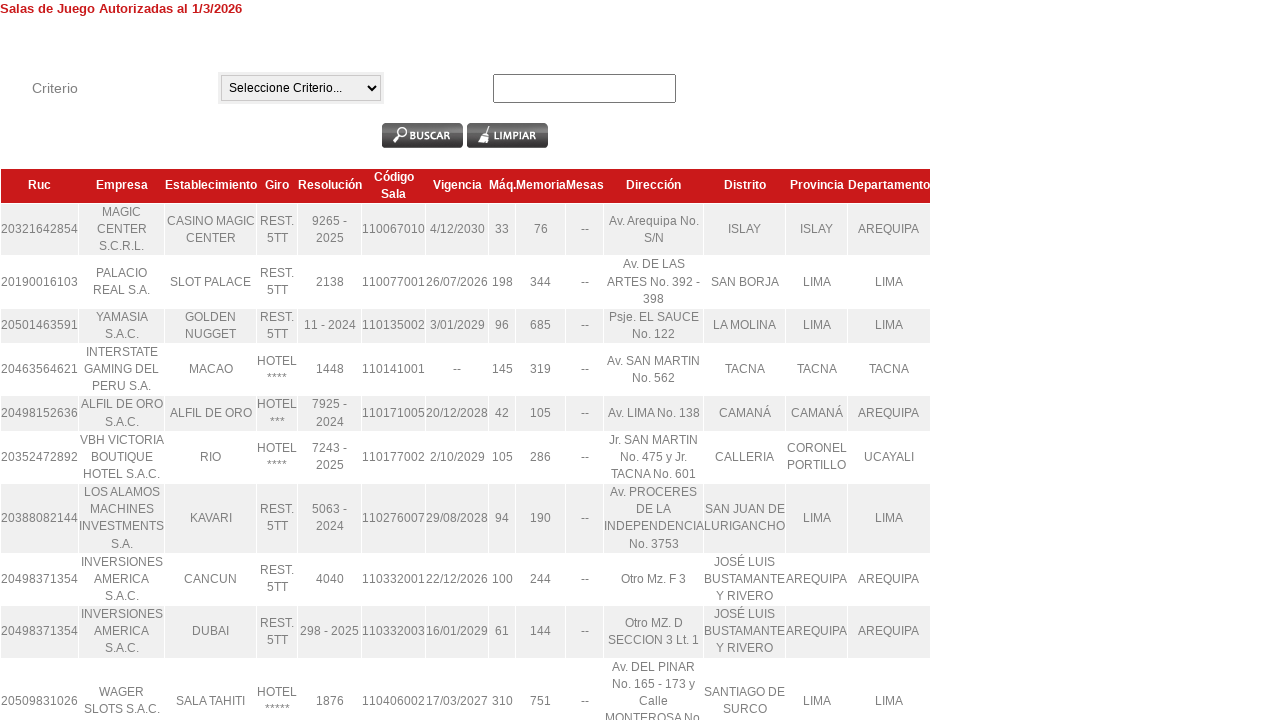

Table visible on page 3
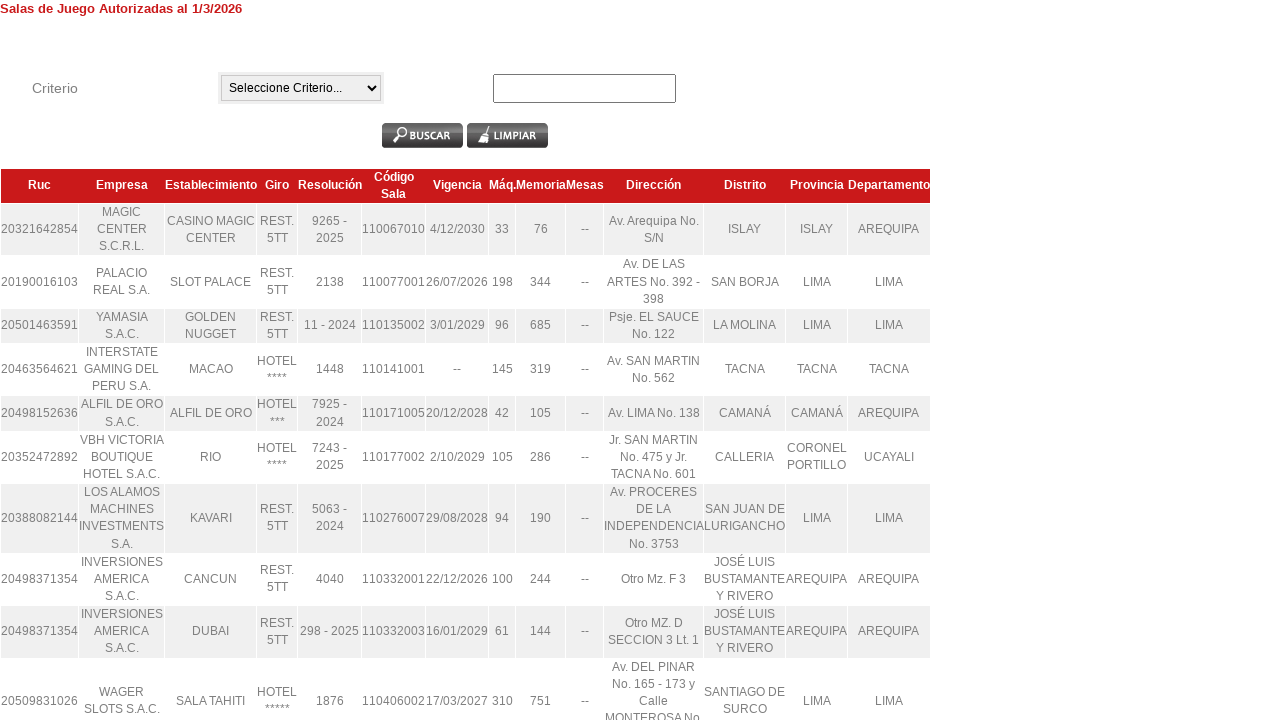

Clicked 'siguiente' (next) button to navigate to next page at (536, 707) on .siguiente
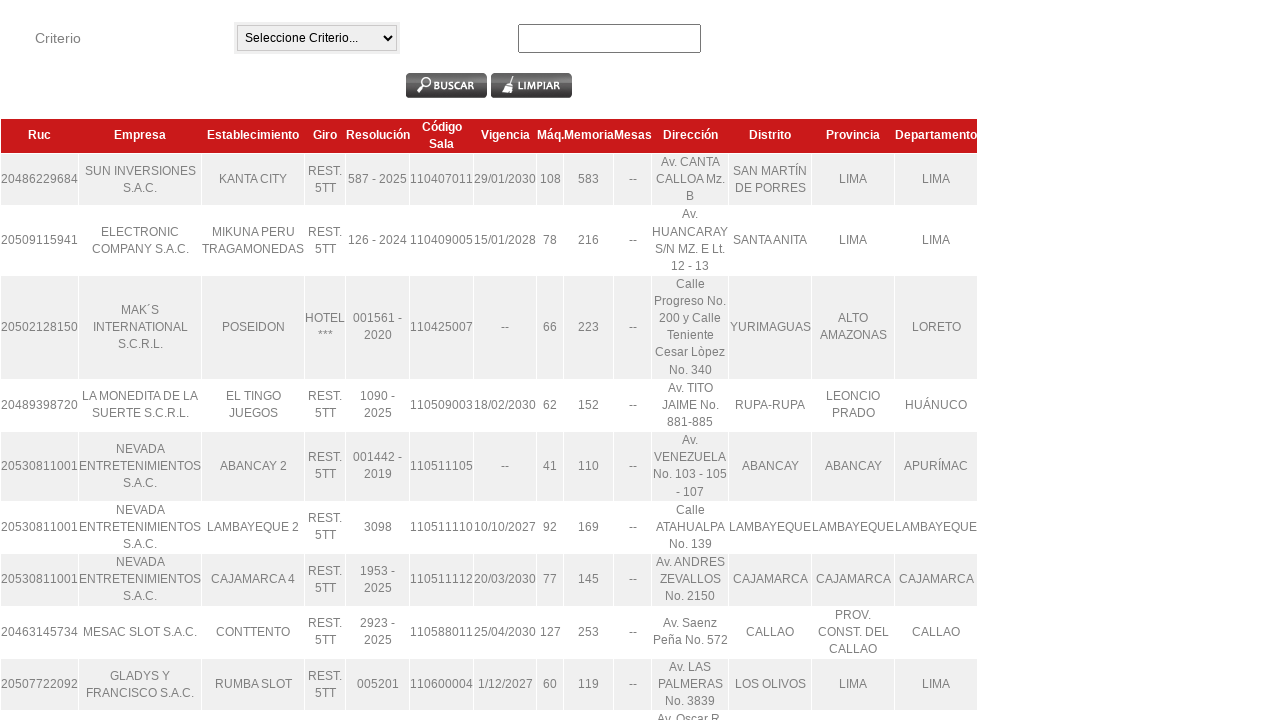

Table reloaded after pagination
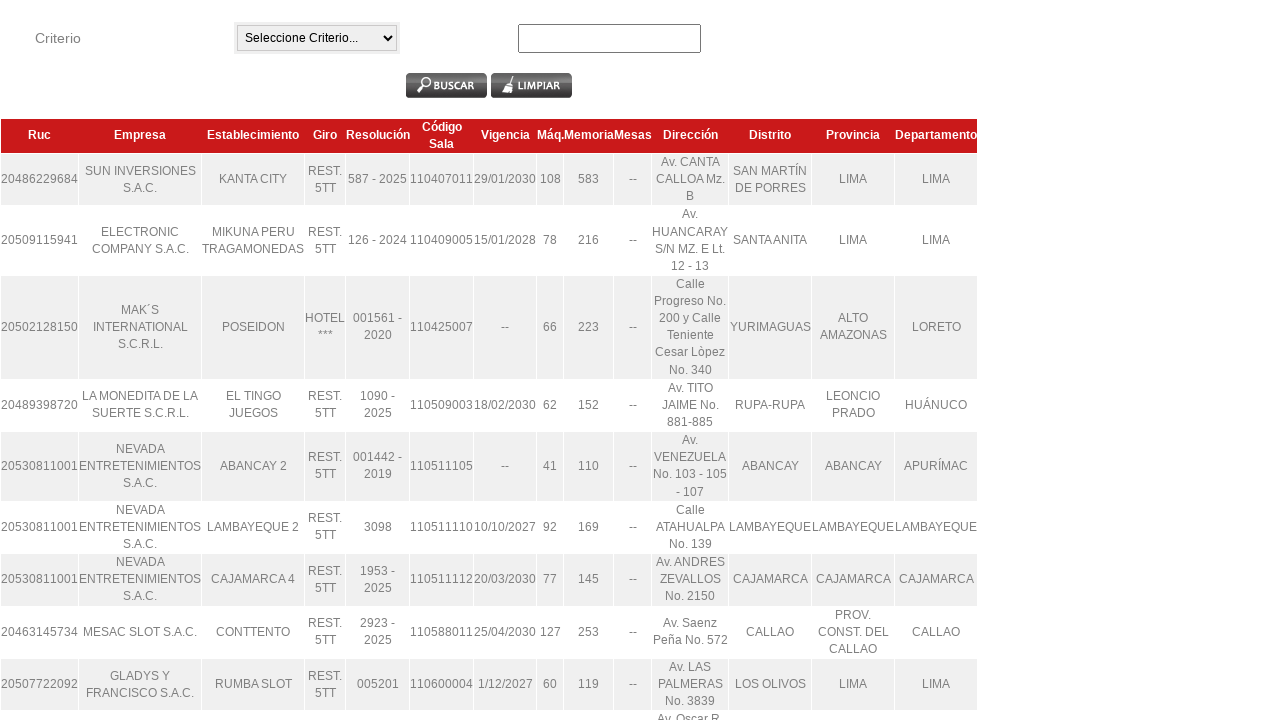

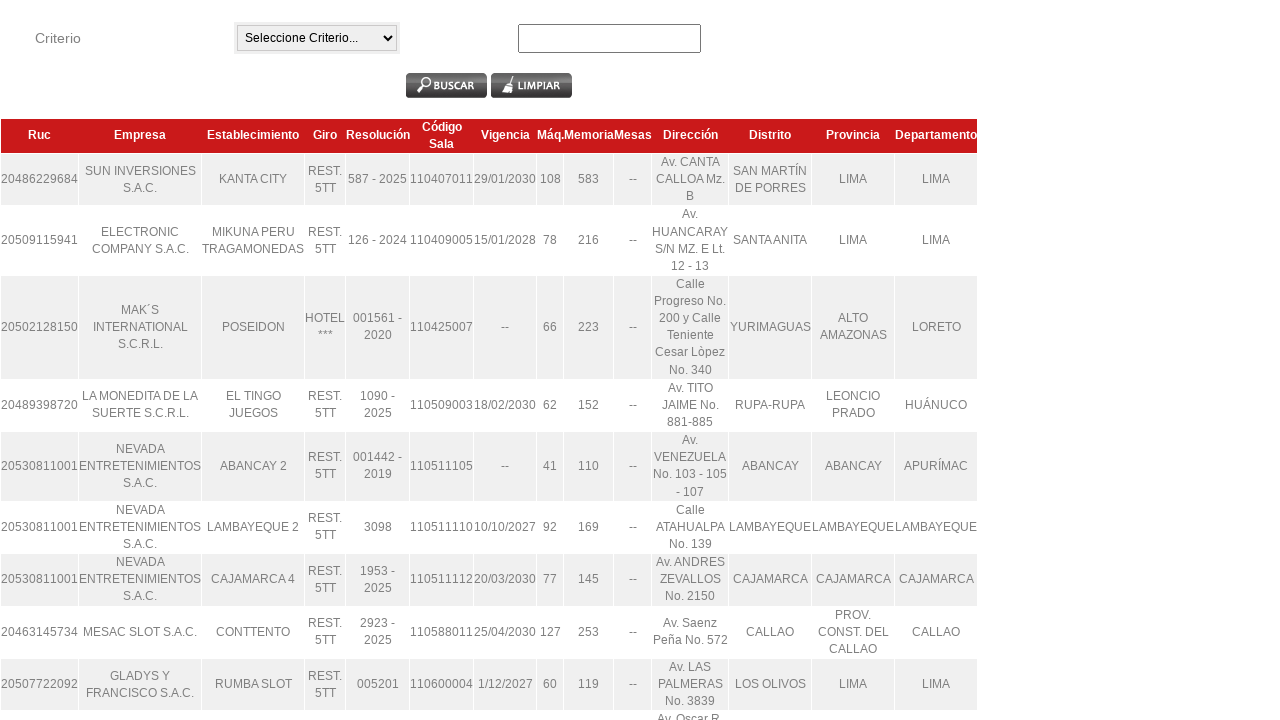